Navigates to the Telerik website and scrolls to a specific heading element on the page

Starting URL: https://www.telerik.com/

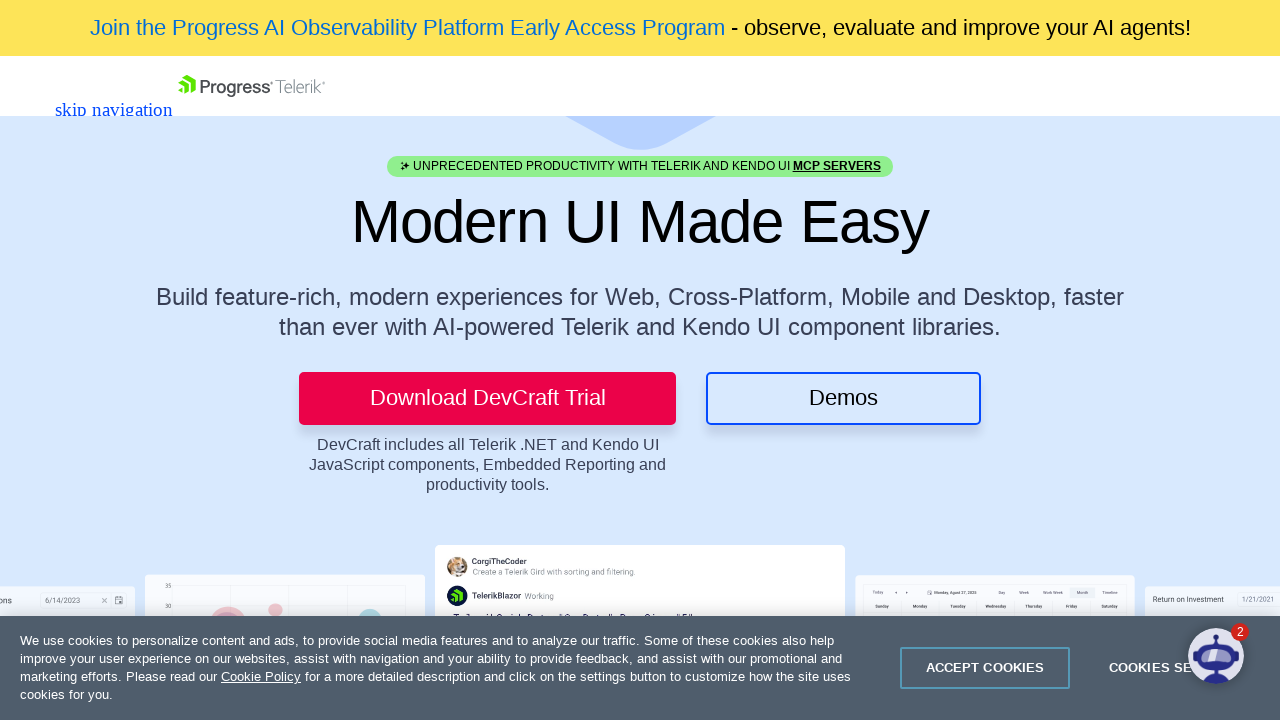

Navigated to Telerik website
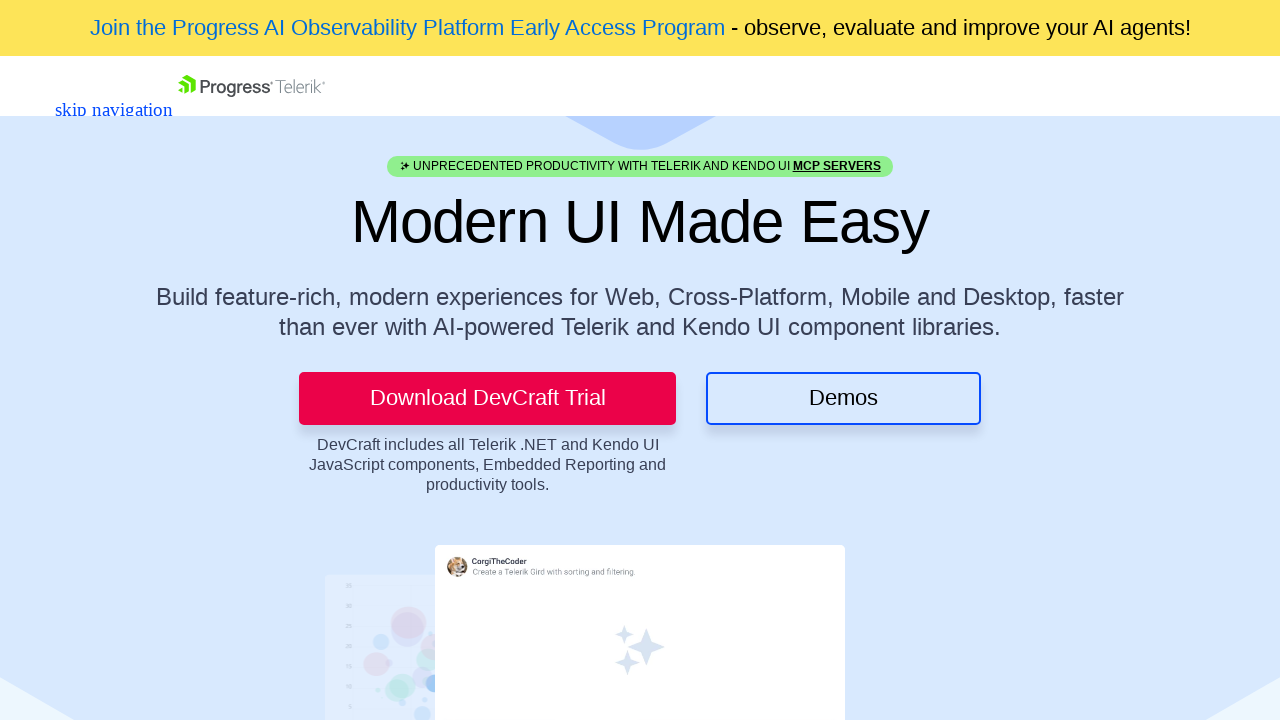

Located target heading element 'Your Success is Our Success'
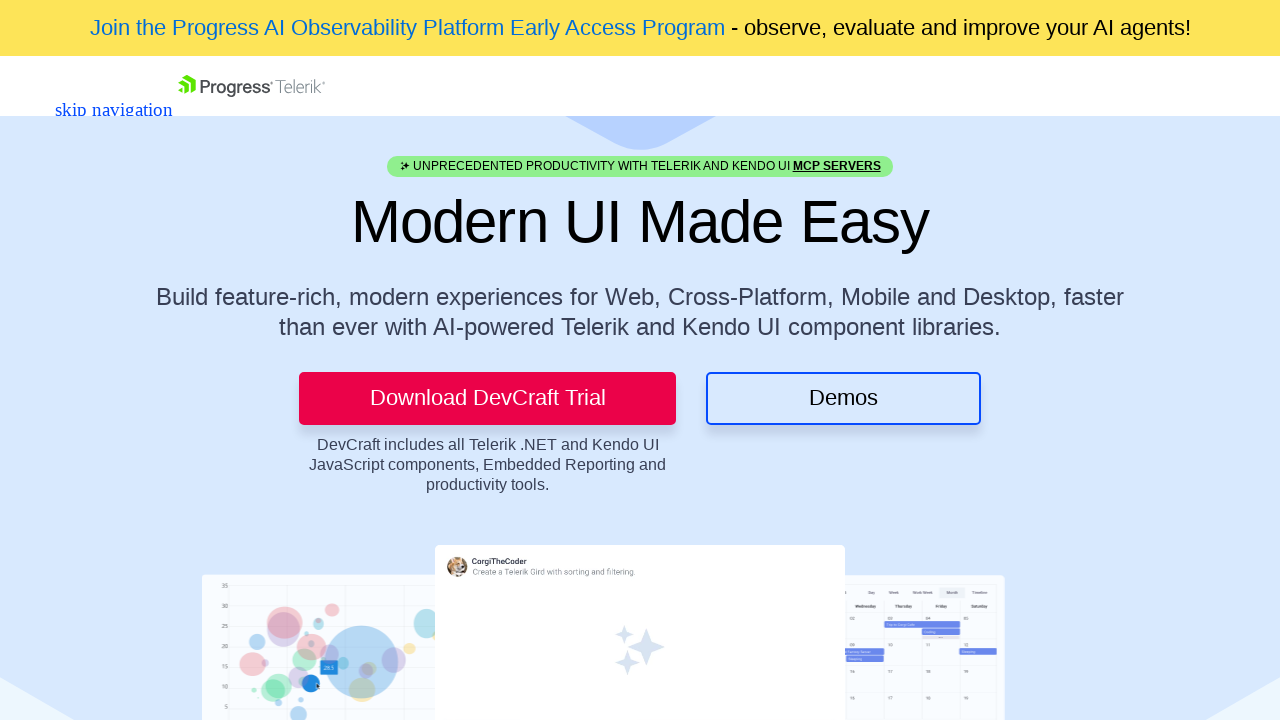

Scrolled to target heading element
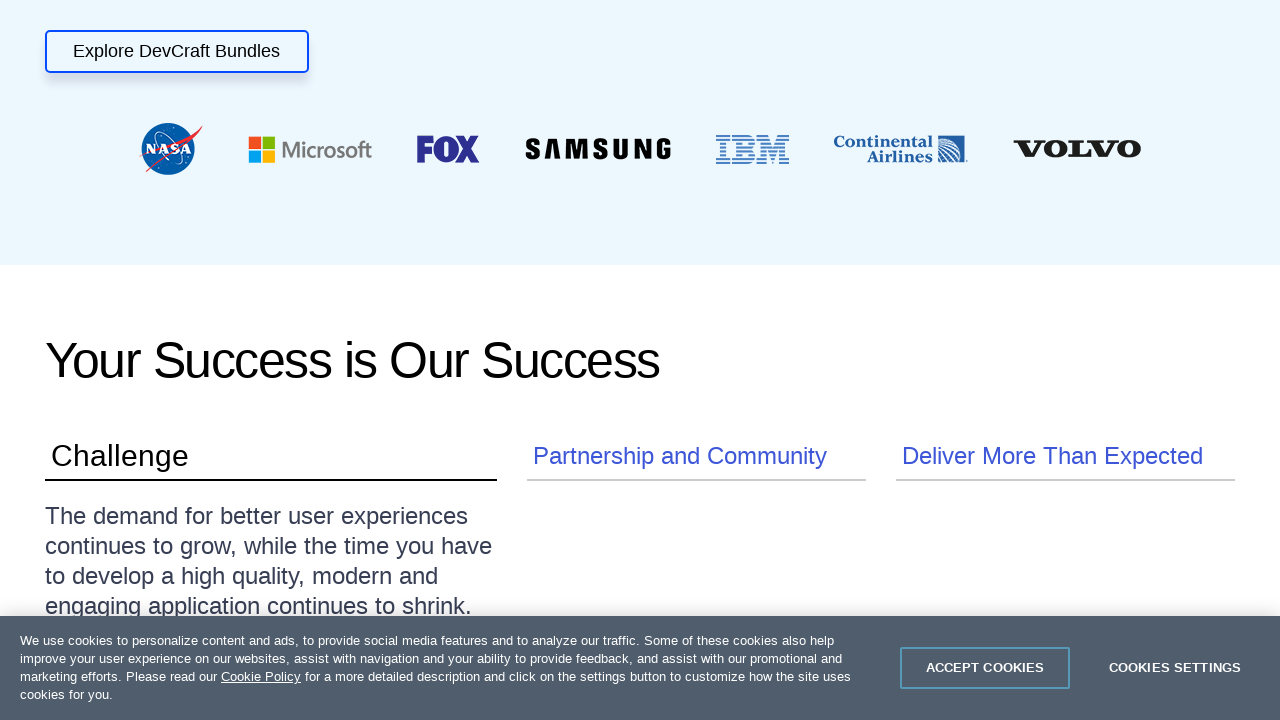

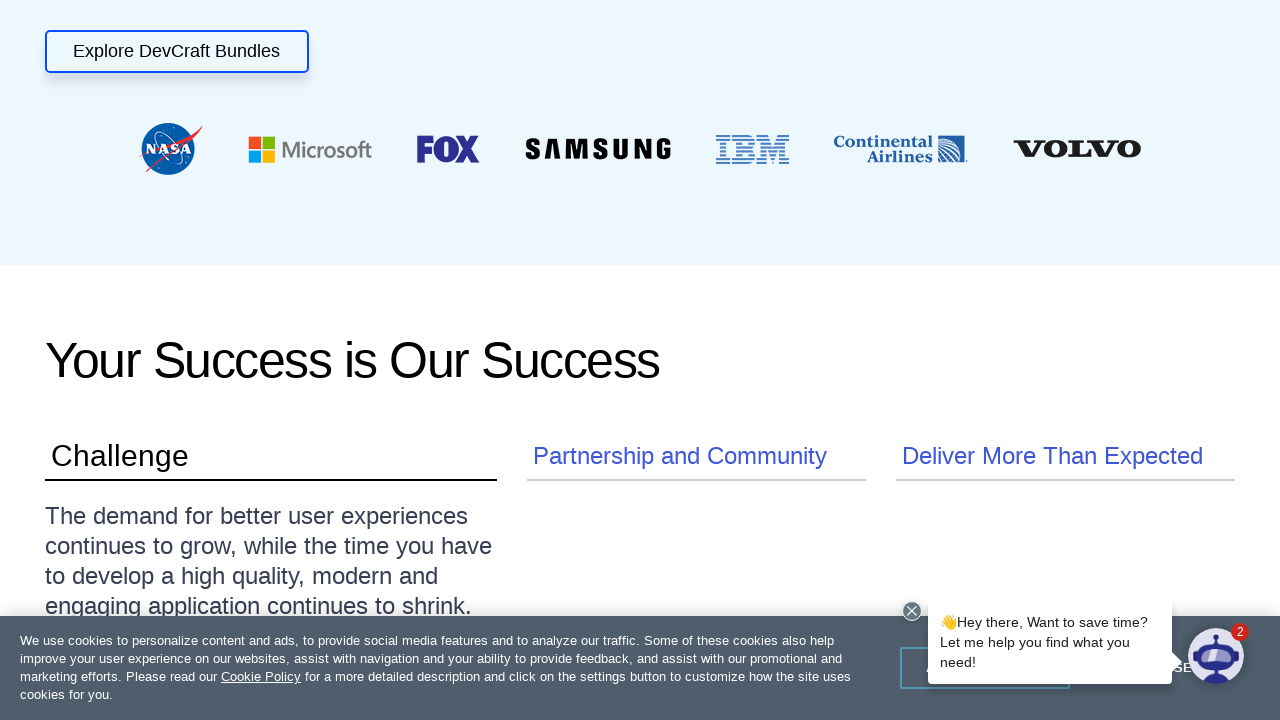